Tests page scrolling functionality by scrolling down 500 pixels and then scrolling back to the top of the page

Starting URL: https://doodles.google/

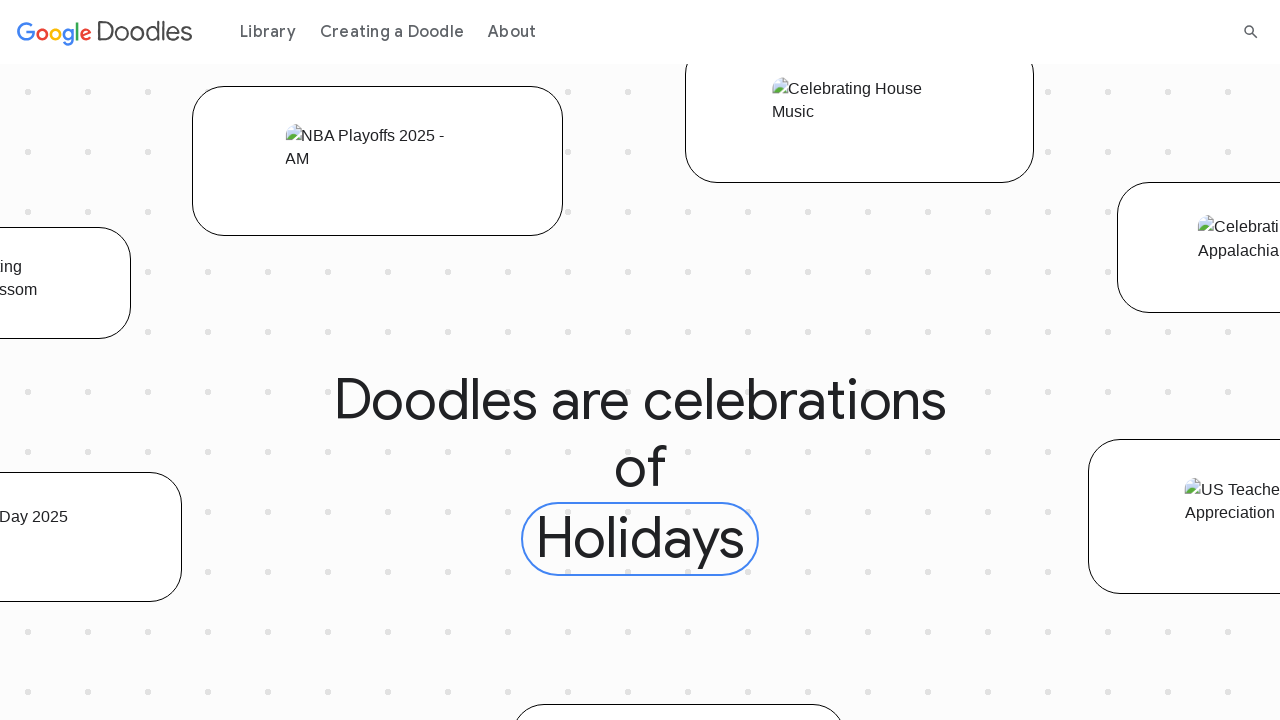

Navigated to Google Doodles homepage
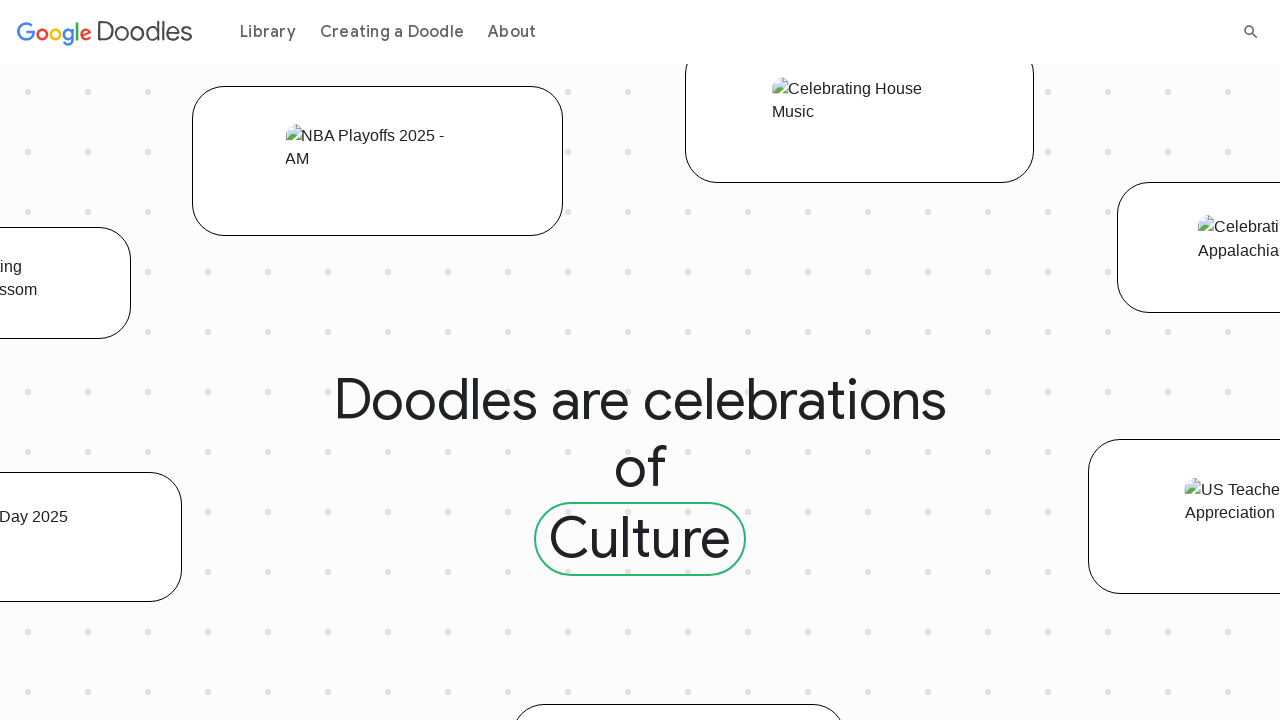

Scrolled down 500 pixels
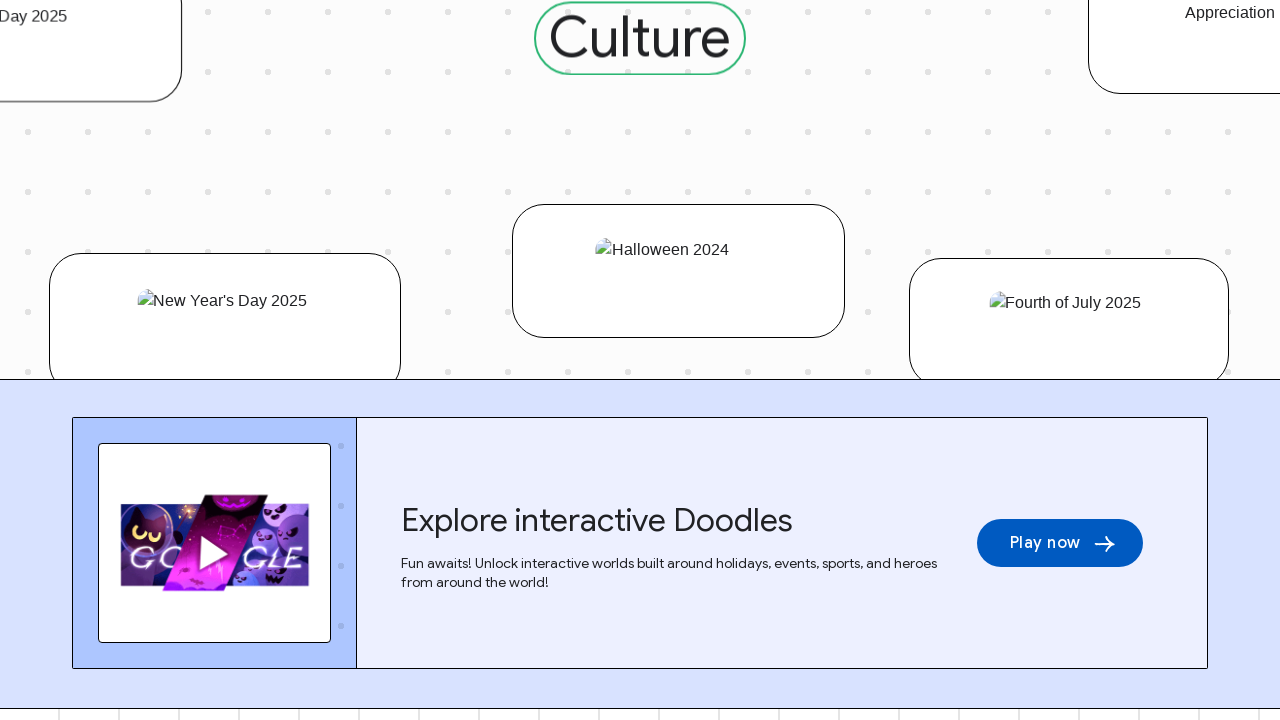

Waited 1 second to observe scroll effect
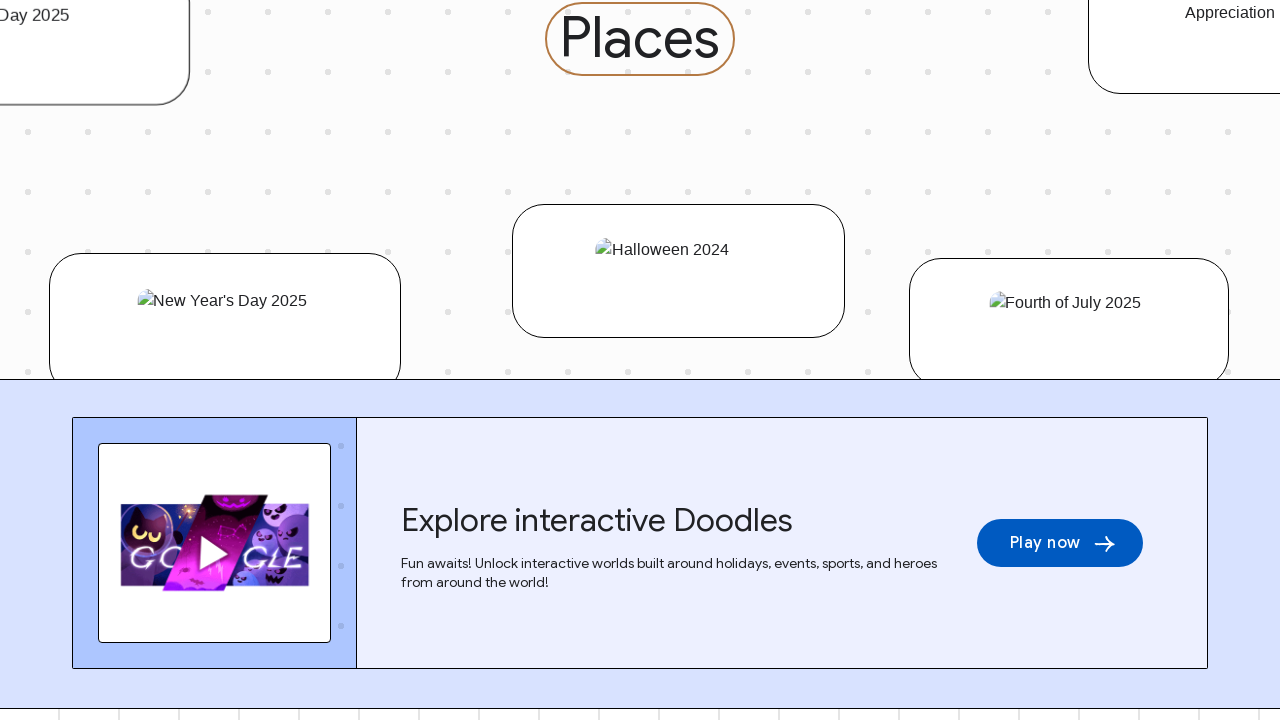

Scrolled back to top of page
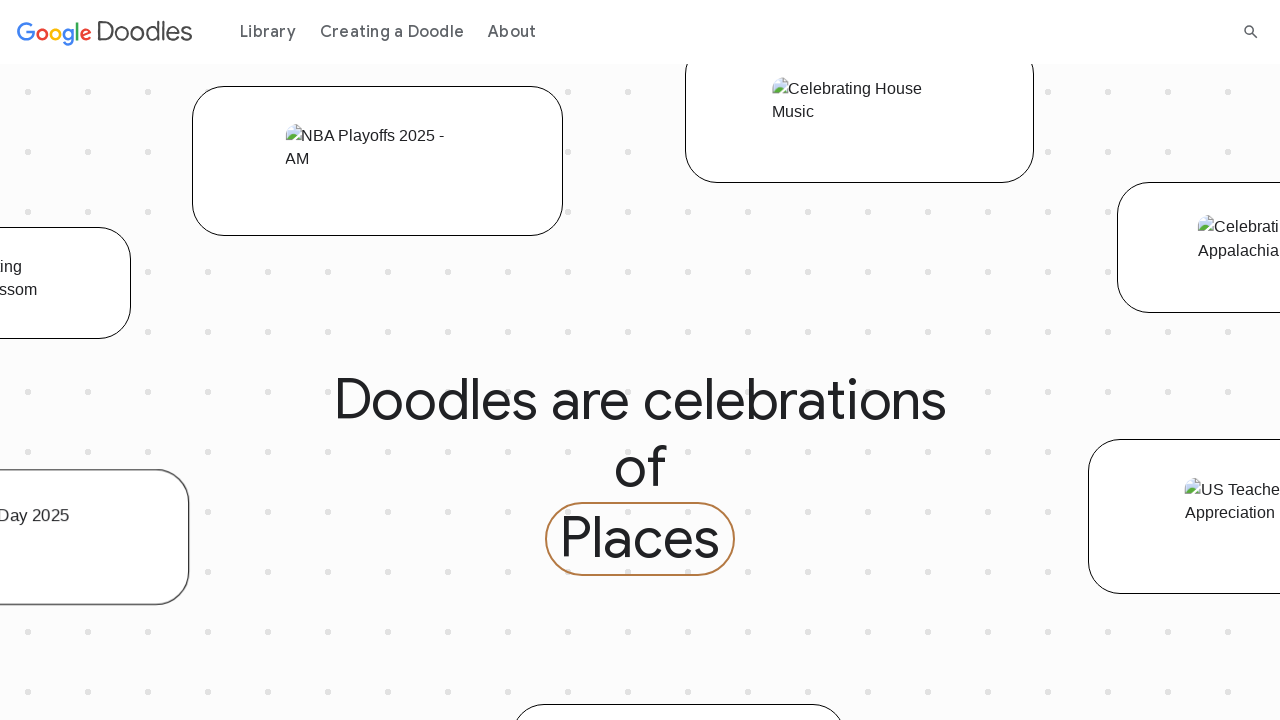

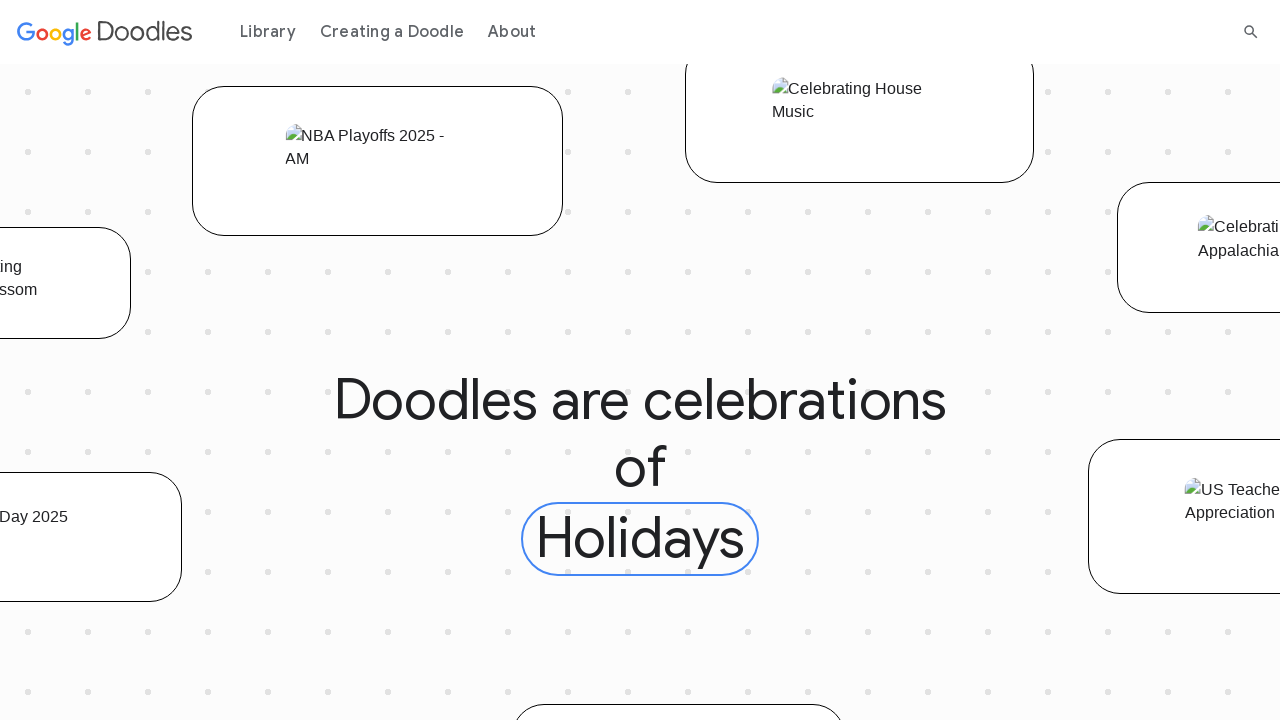